Tests the environment switcher dropdown by hovering over Node.js button and clicking Python to navigate to Python documentation

Starting URL: https://playwright.dev/

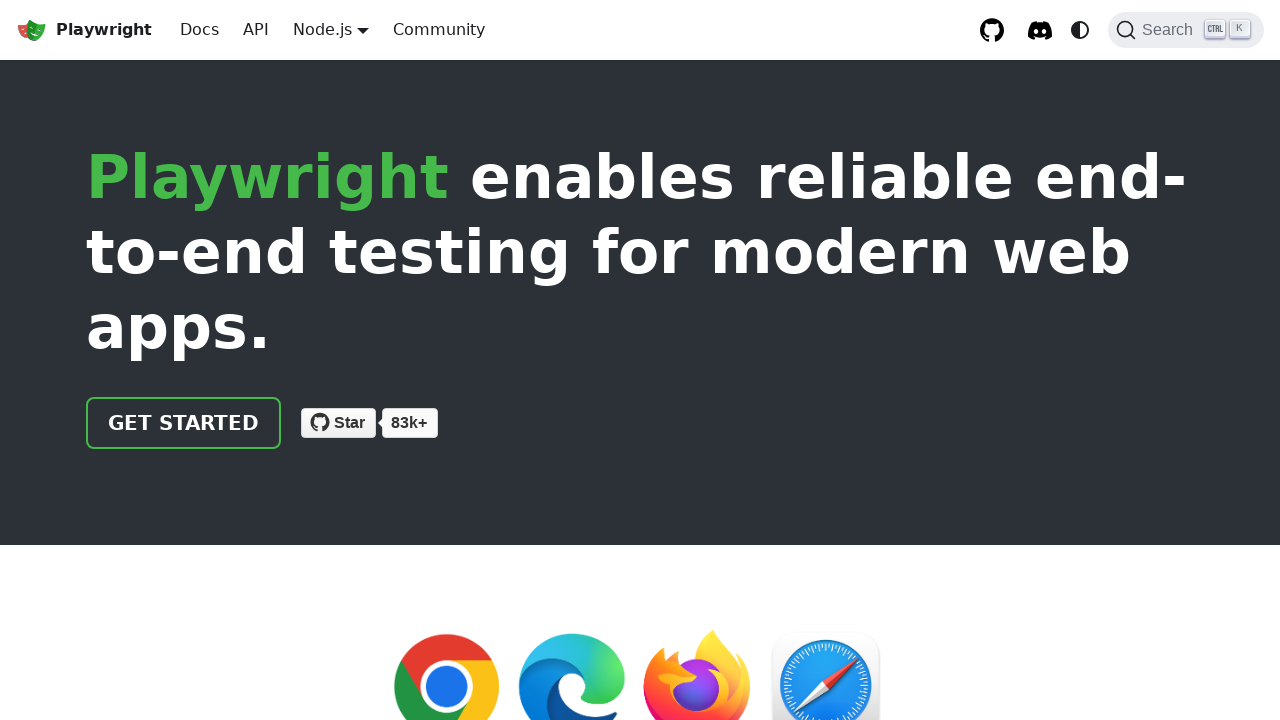

Hovered over Node.js environment toggle button at (322, 29) on internal:role=button[name="Node.js"i]
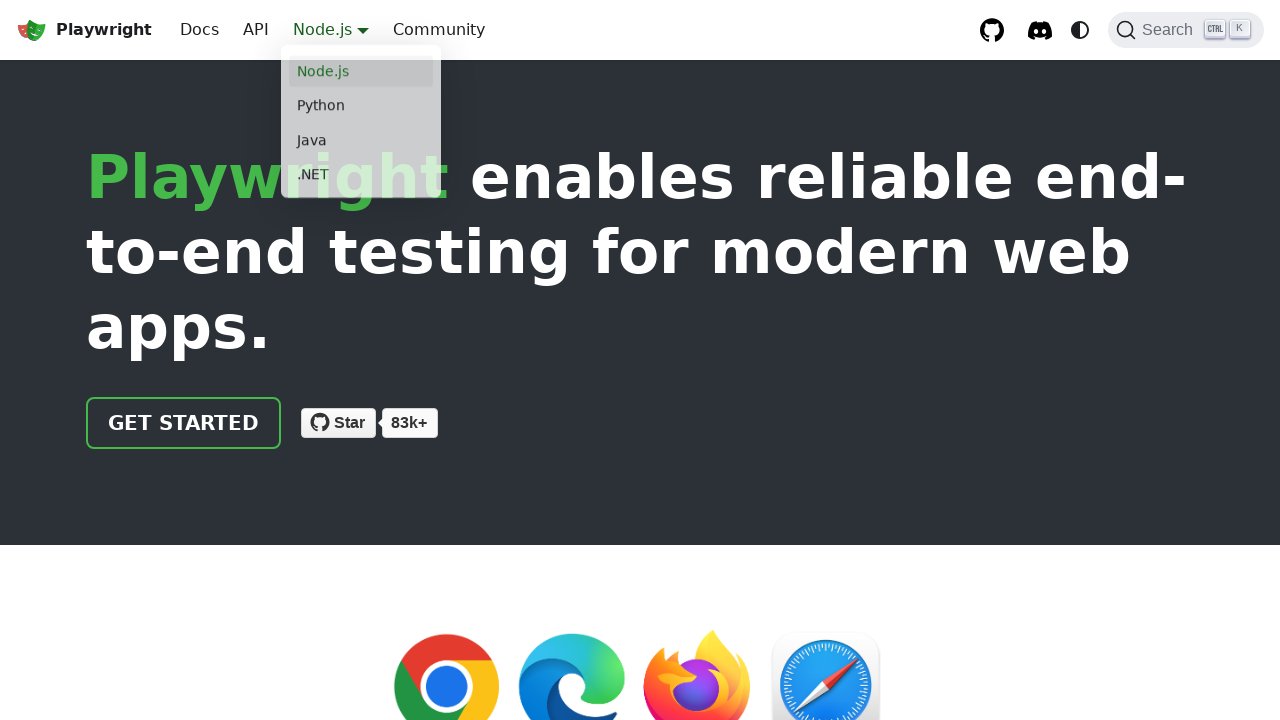

Dropdown menu appeared and is now visible
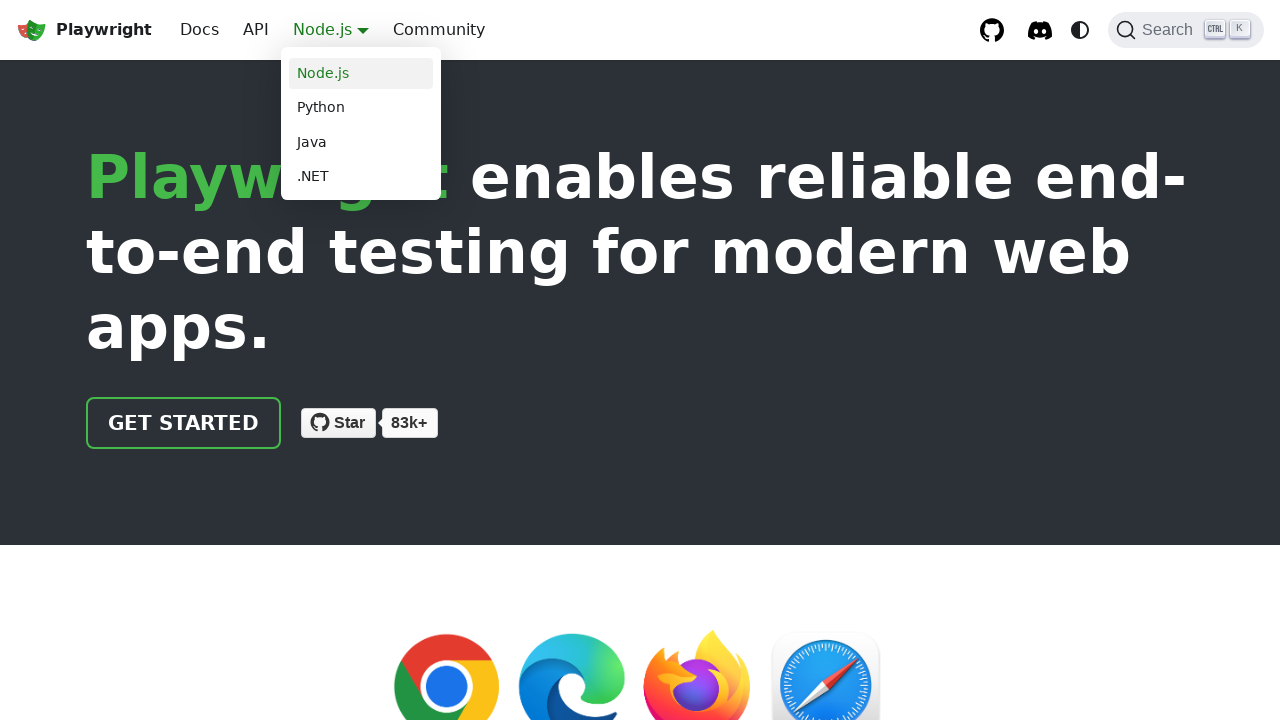

Clicked Python option in environment dropdown at (361, 108) on .dropdown__menu >> internal:text="Python"i
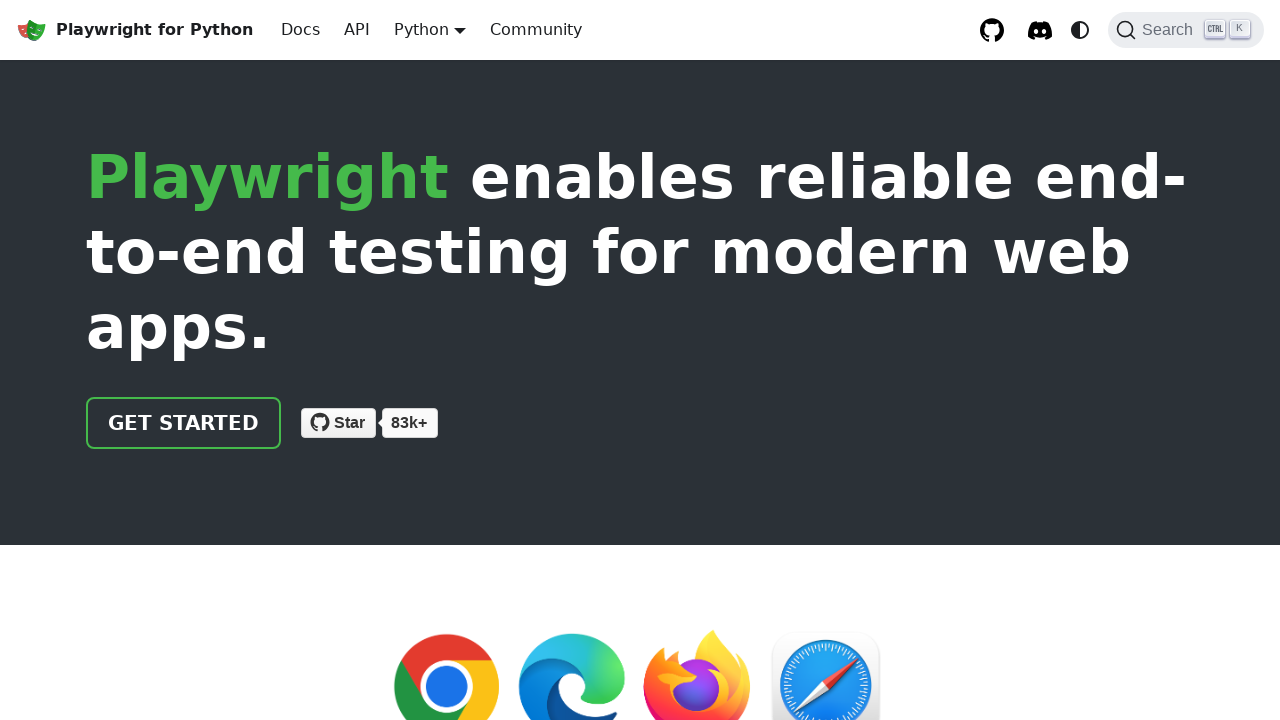

Successfully navigated to Python documentation at https://playwright.dev/python/
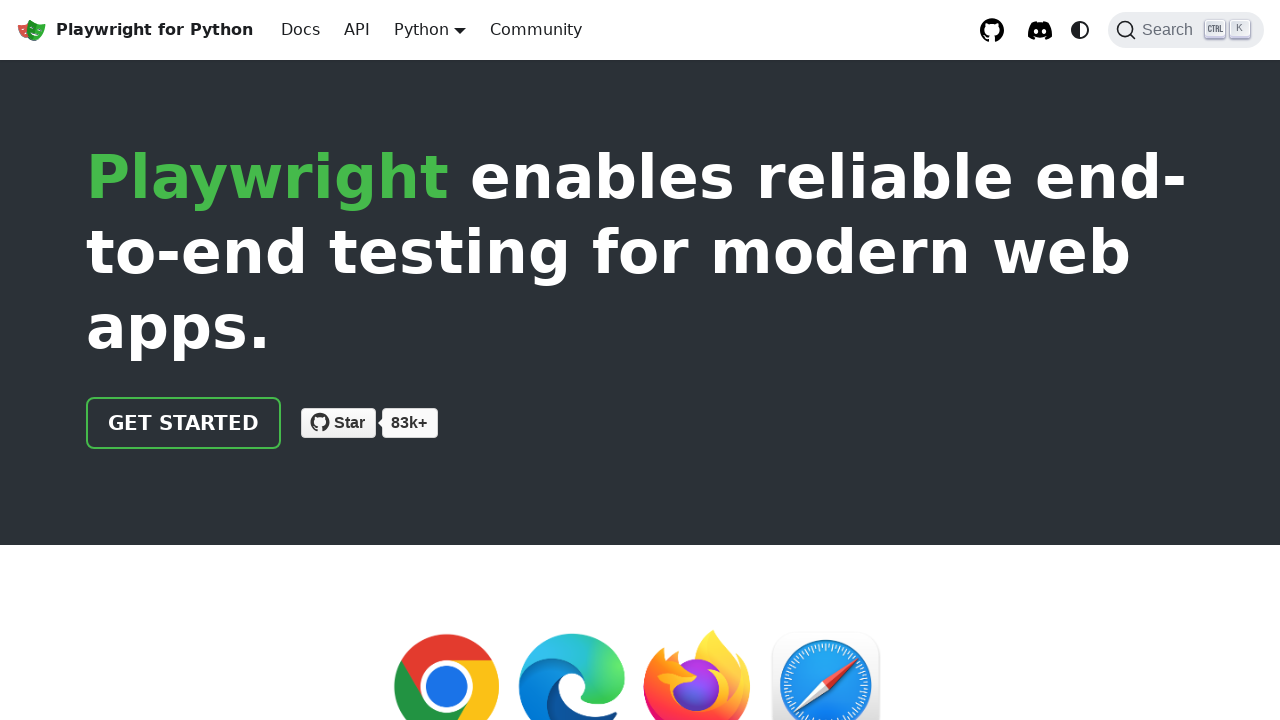

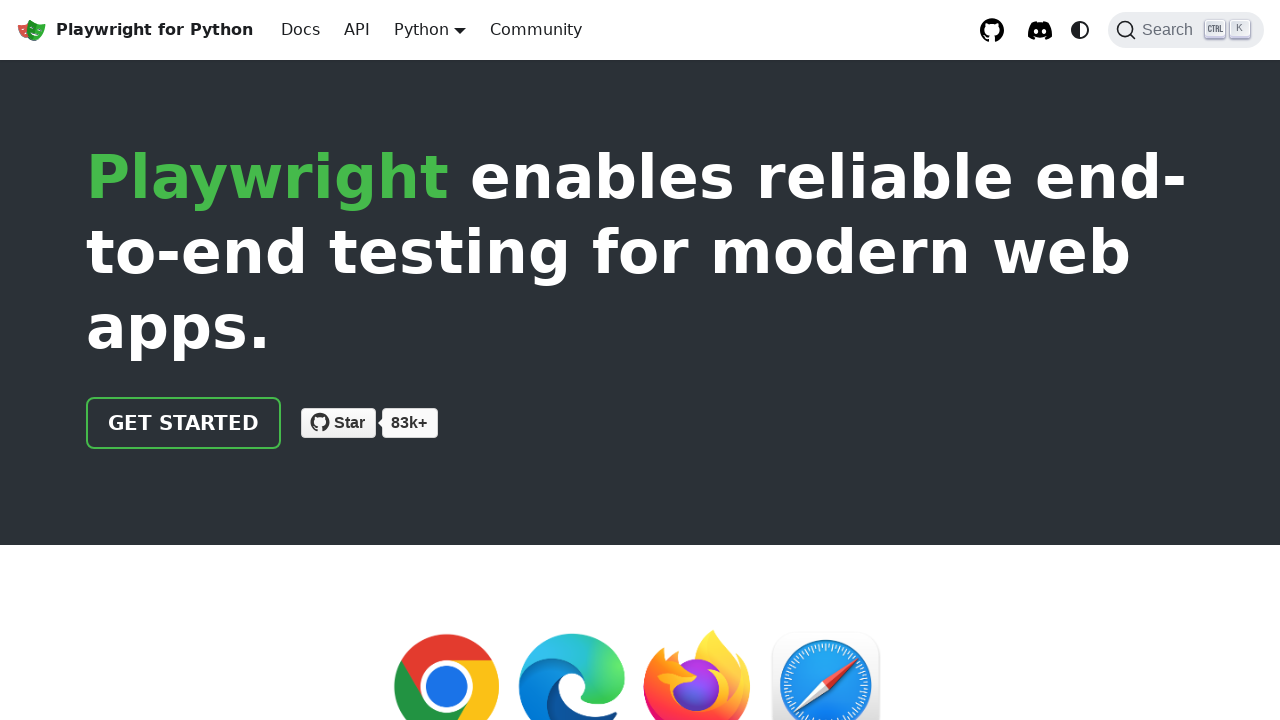